Tests non-select dropdown interaction by clicking on a state dropdown and selecting an option from the list

Starting URL: https://demoqa.com/automation-practice-form

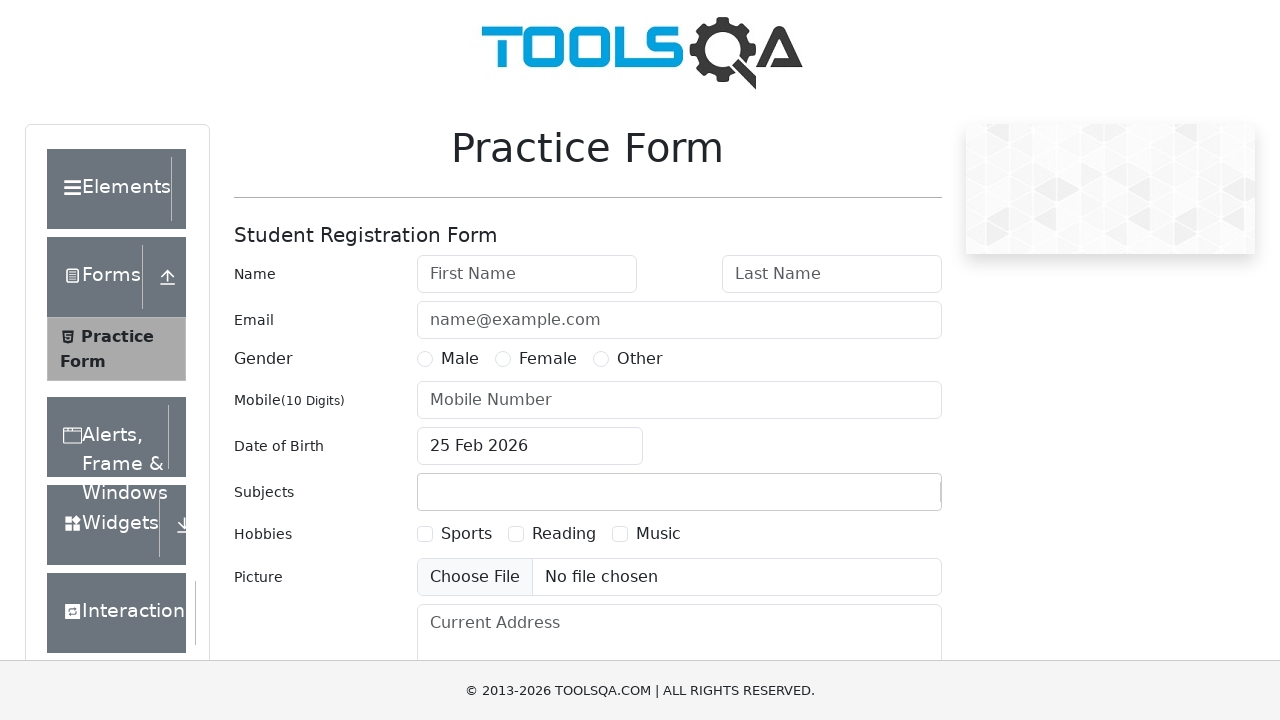

Scrolled state dropdown into view
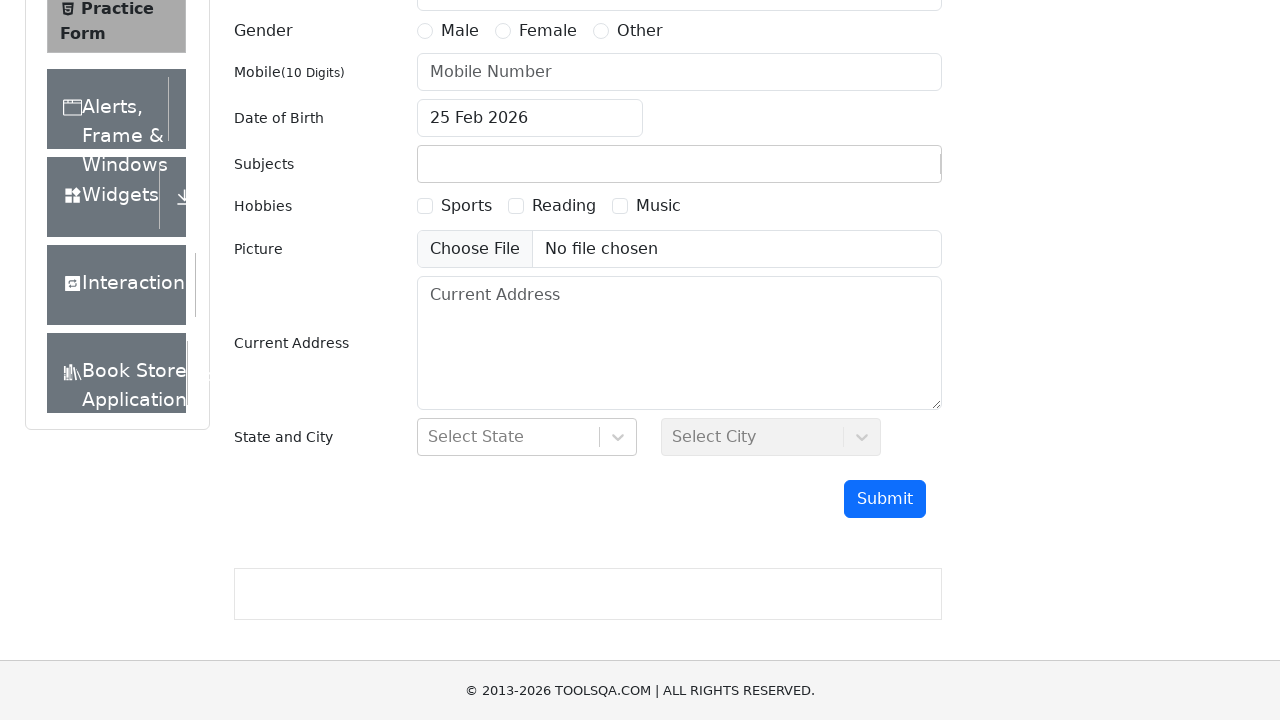

Clicked on state dropdown to open options at (617, 437) on xpath=//div[@id='state']/div/div[2]
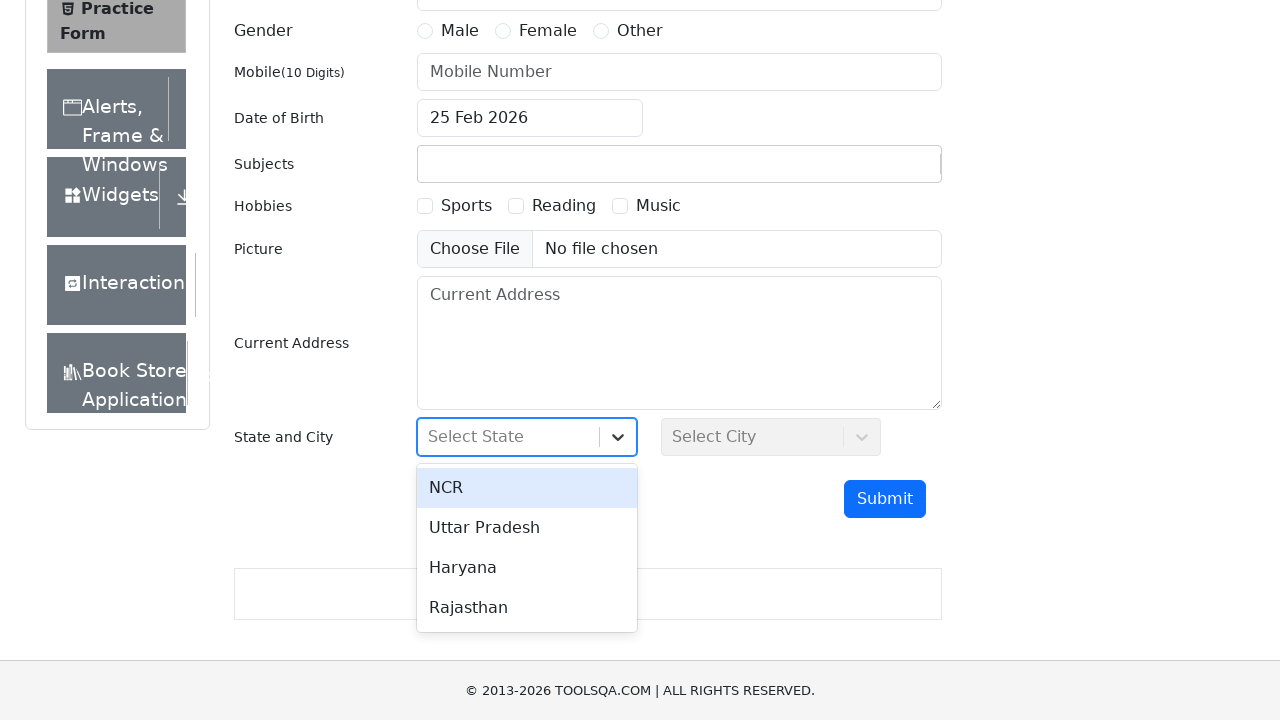

Selected 'Haryana' from dropdown options at (527, 568) on //div[contains(@id, 'react-select-3-option')] >> internal:has-text="Haryana"i
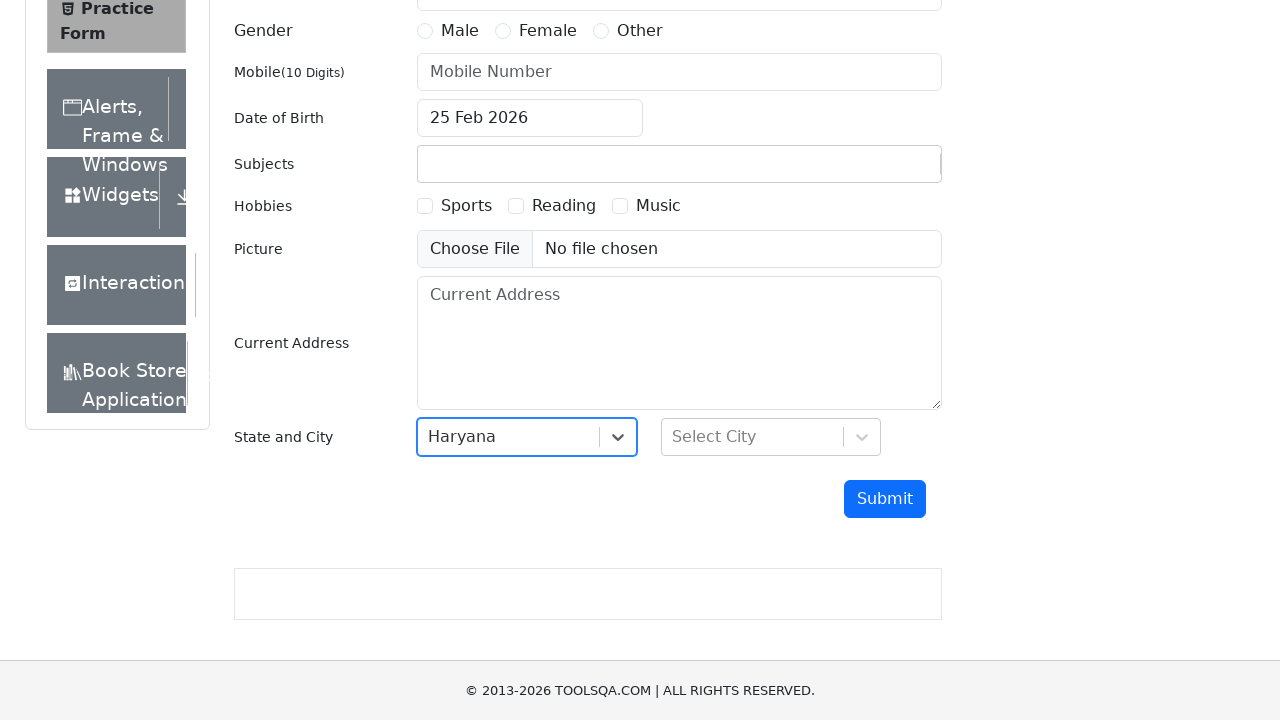

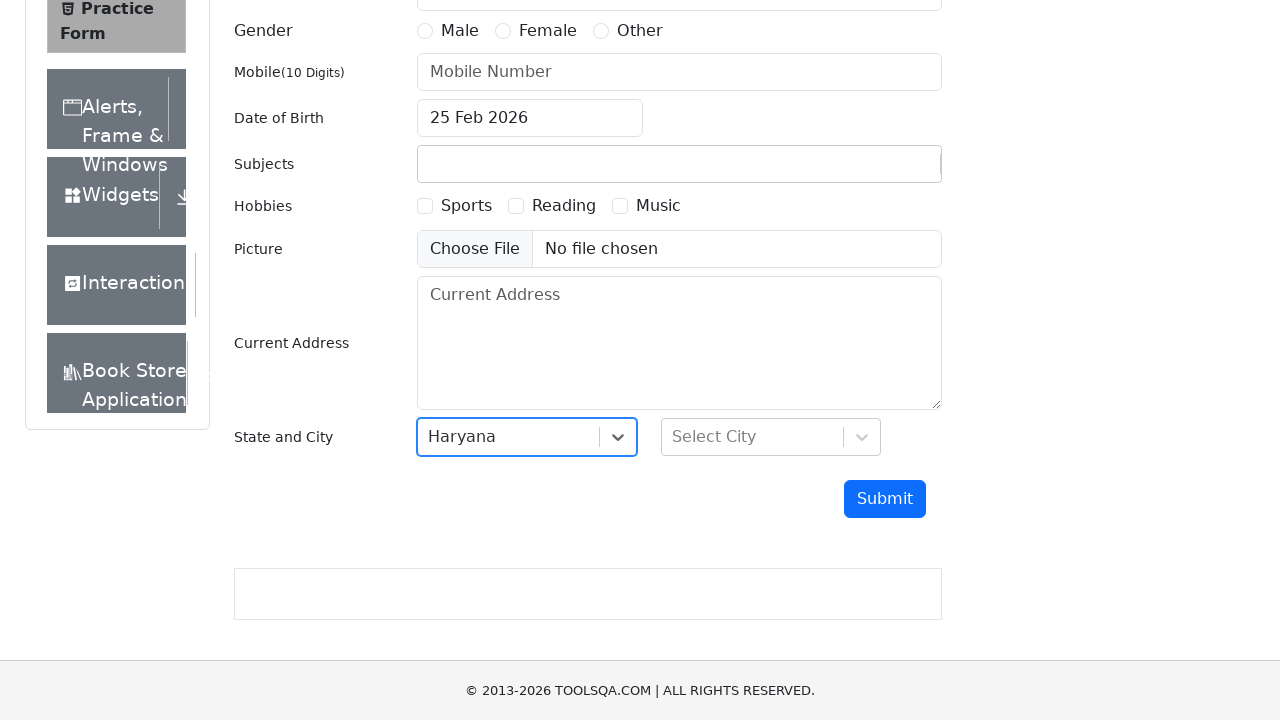